Tests listbox/dropdown controls by performing single selection on a car dropdown and multiple selection/deselection operations on a country multi-select listbox.

Starting URL: http://only-testing-blog.blogspot.in/2014/01/textbox.html

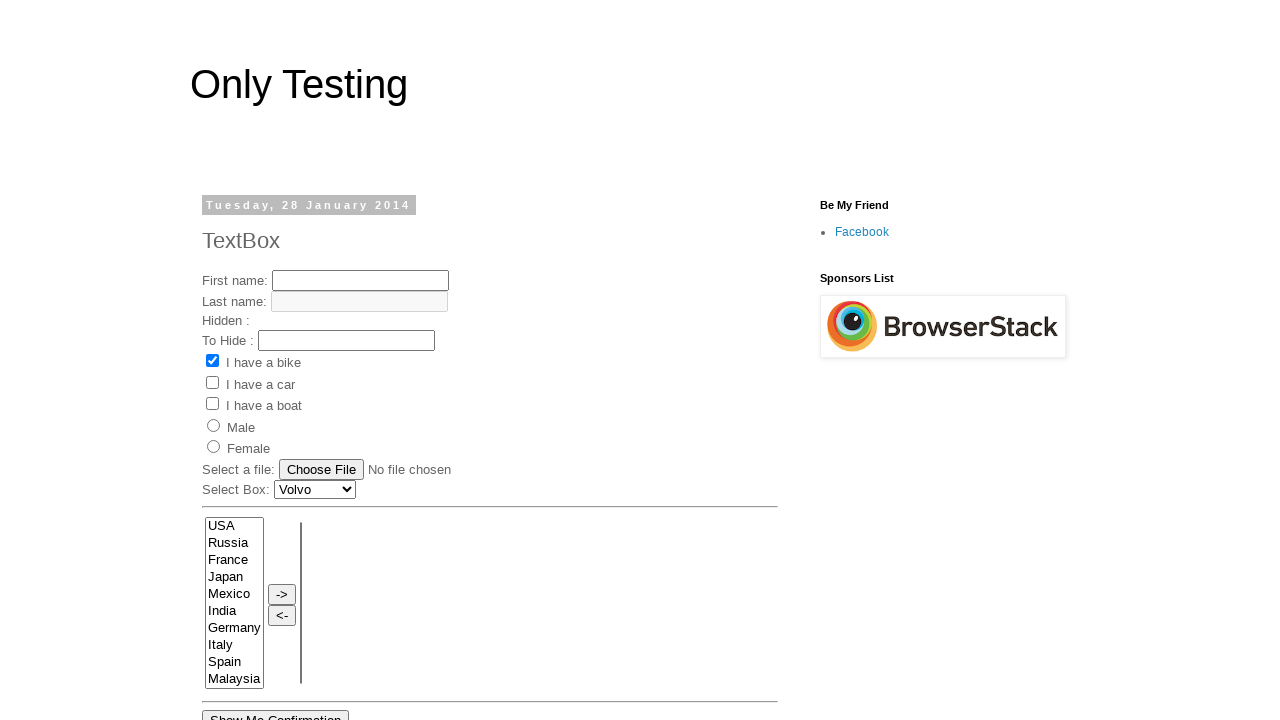

Selected second option in car dropdown by index on select#Carlist
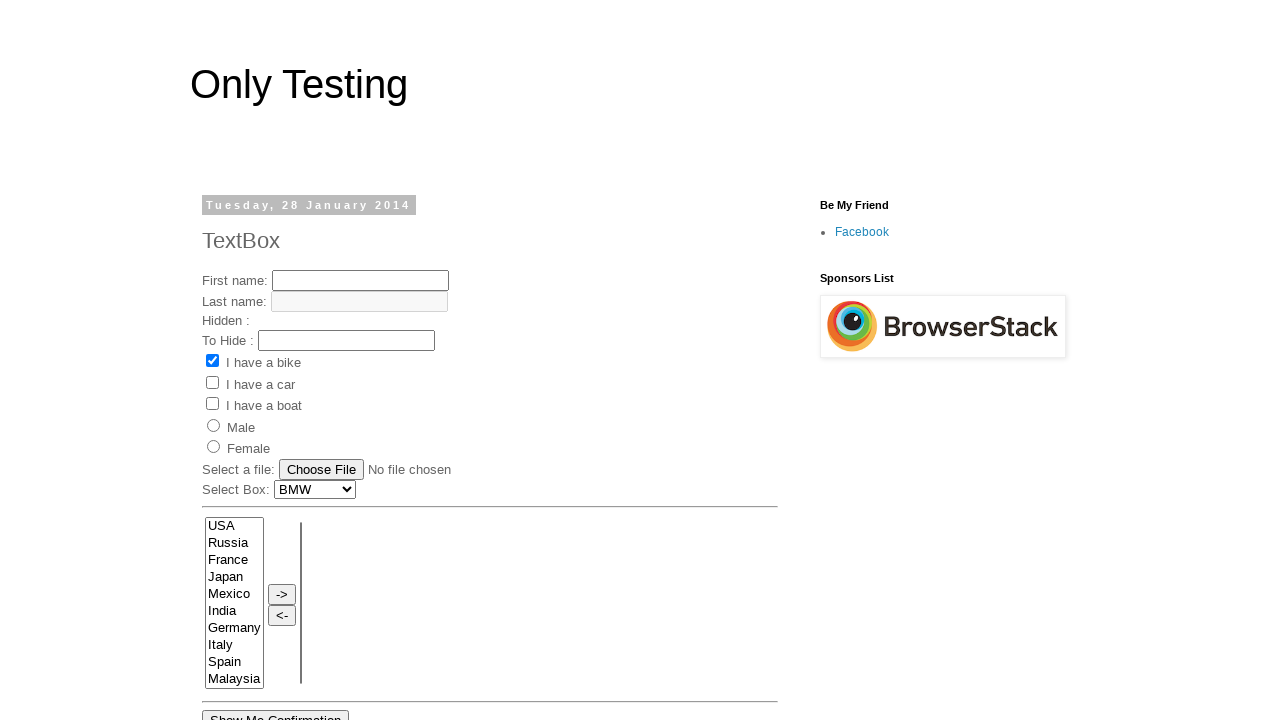

Selected 'Audi Car' in car dropdown by value on select#Carlist
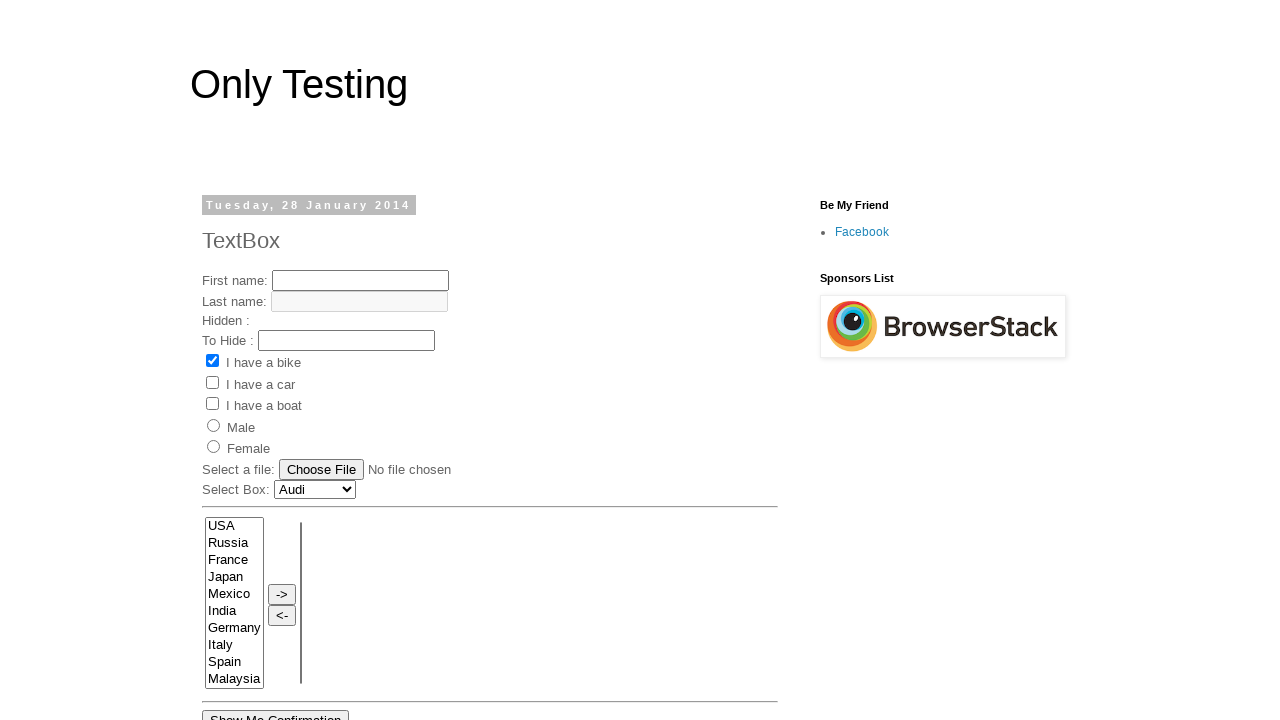

Selected 'Toyota' in car dropdown by visible text on select#Carlist
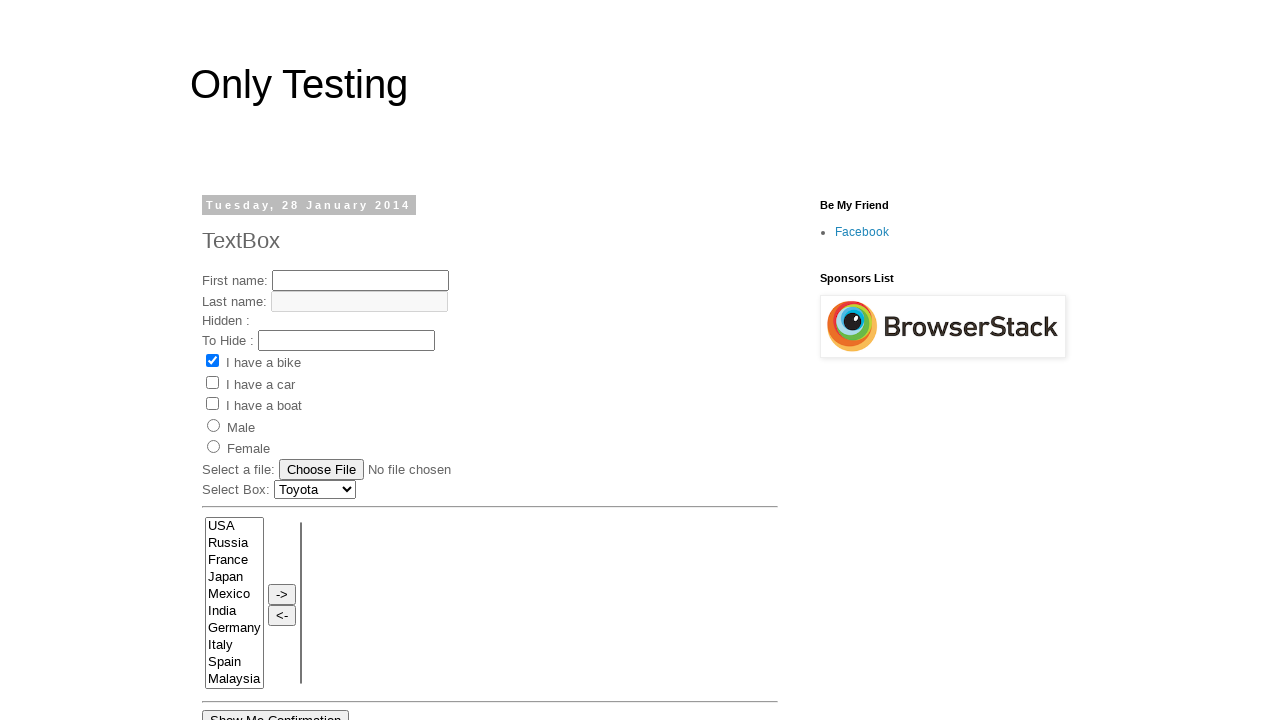

Selected second option in country multi-select listbox by index on select[name='FromLB']
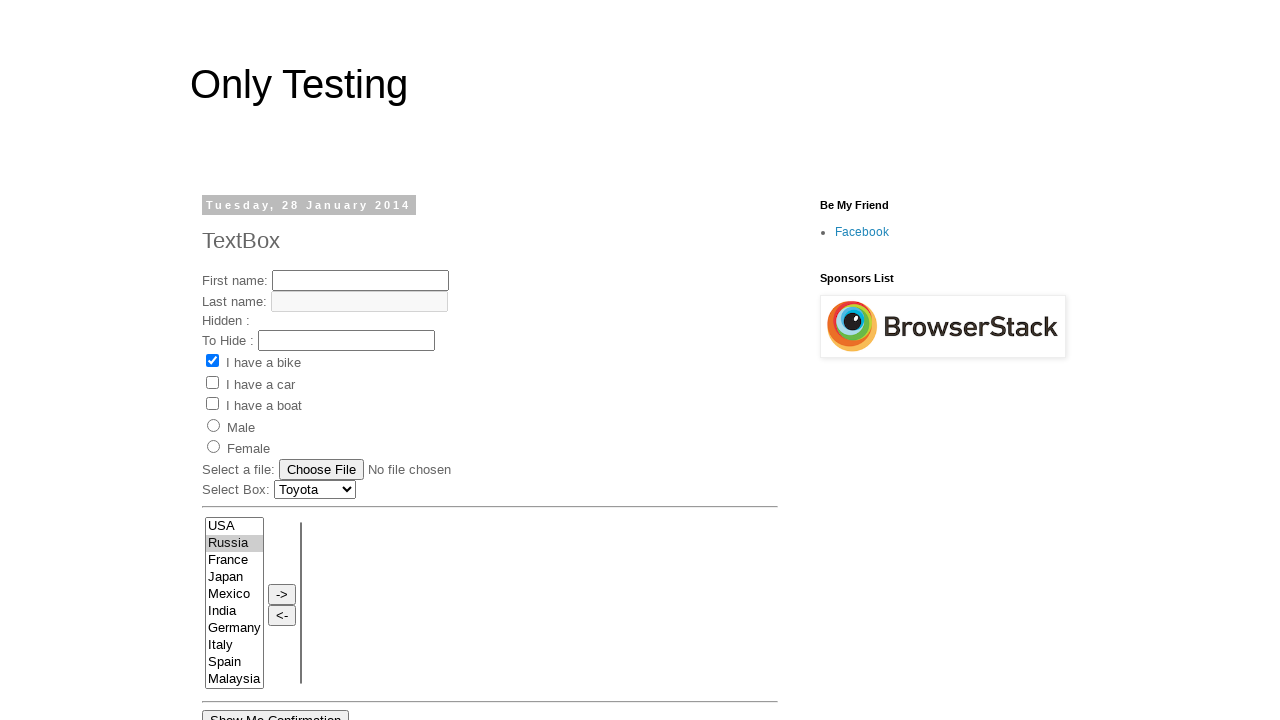

Selected 'India' in country multi-select listbox by value on select[name='FromLB']
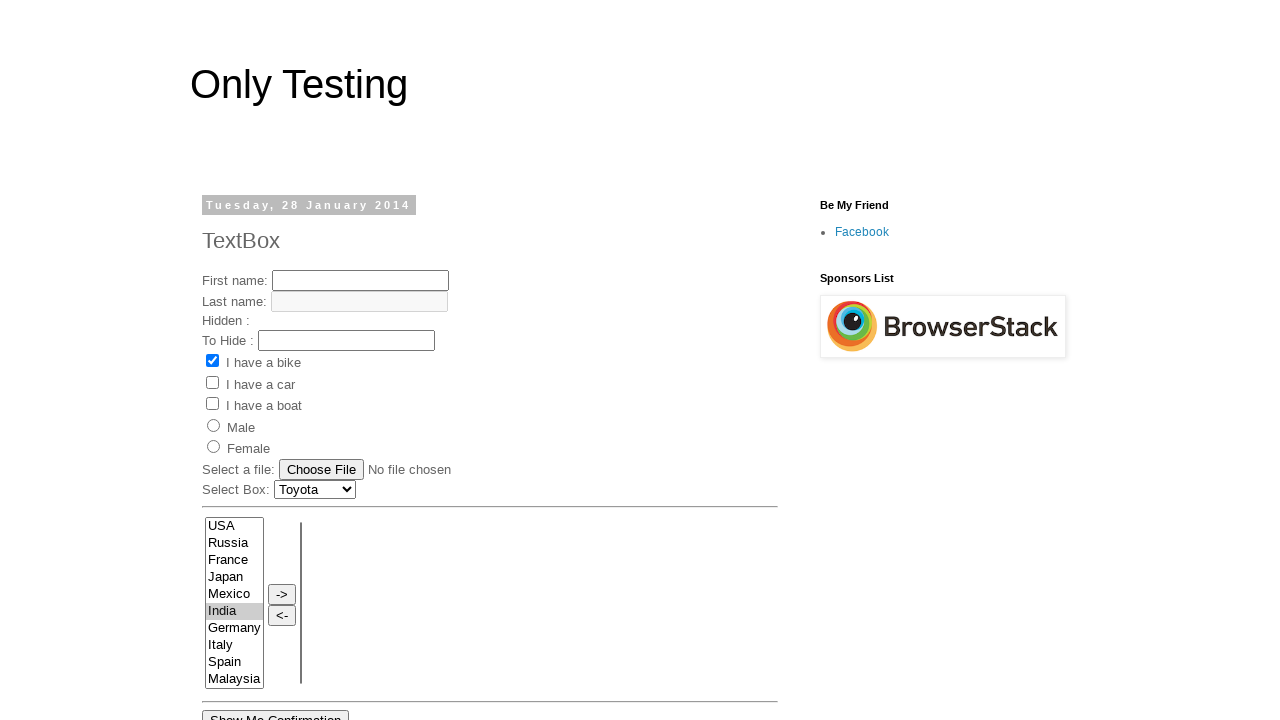

Selected 'Spain' and 'USA' in country multi-select listbox on select[name='FromLB']
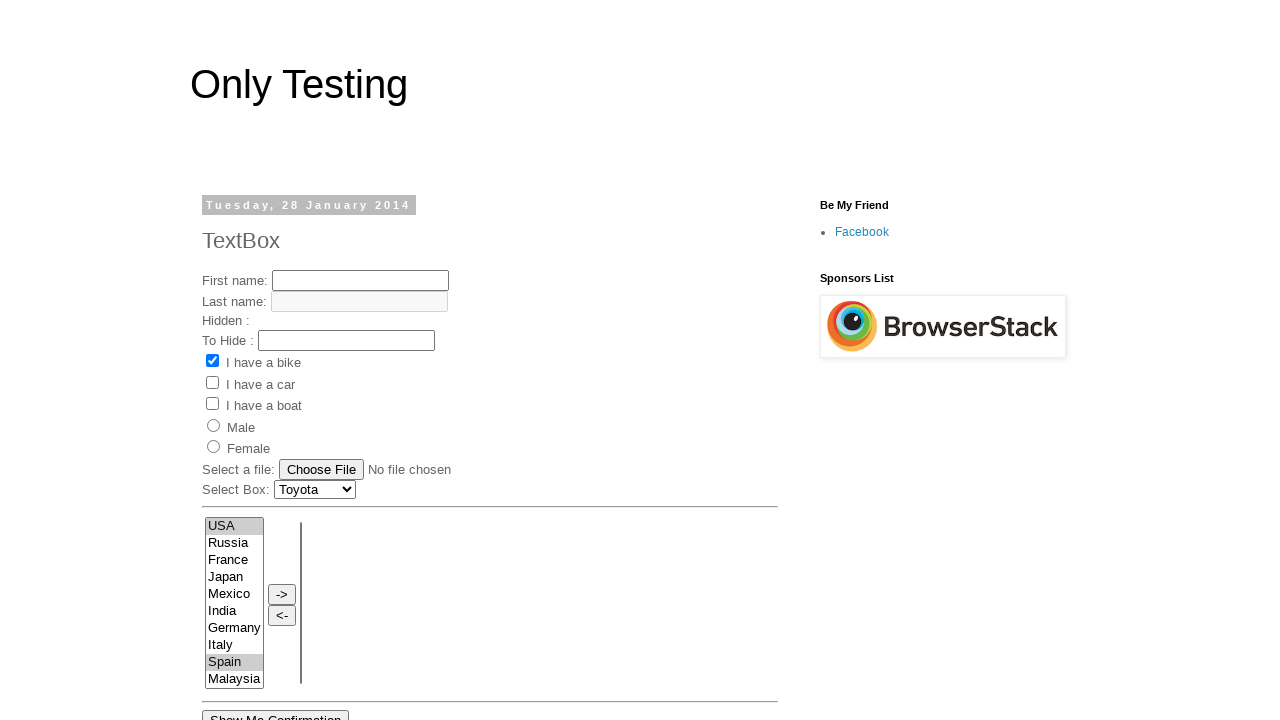

Deselected 'USA' by selecting 'Spain' and 'India' instead on select[name='FromLB']
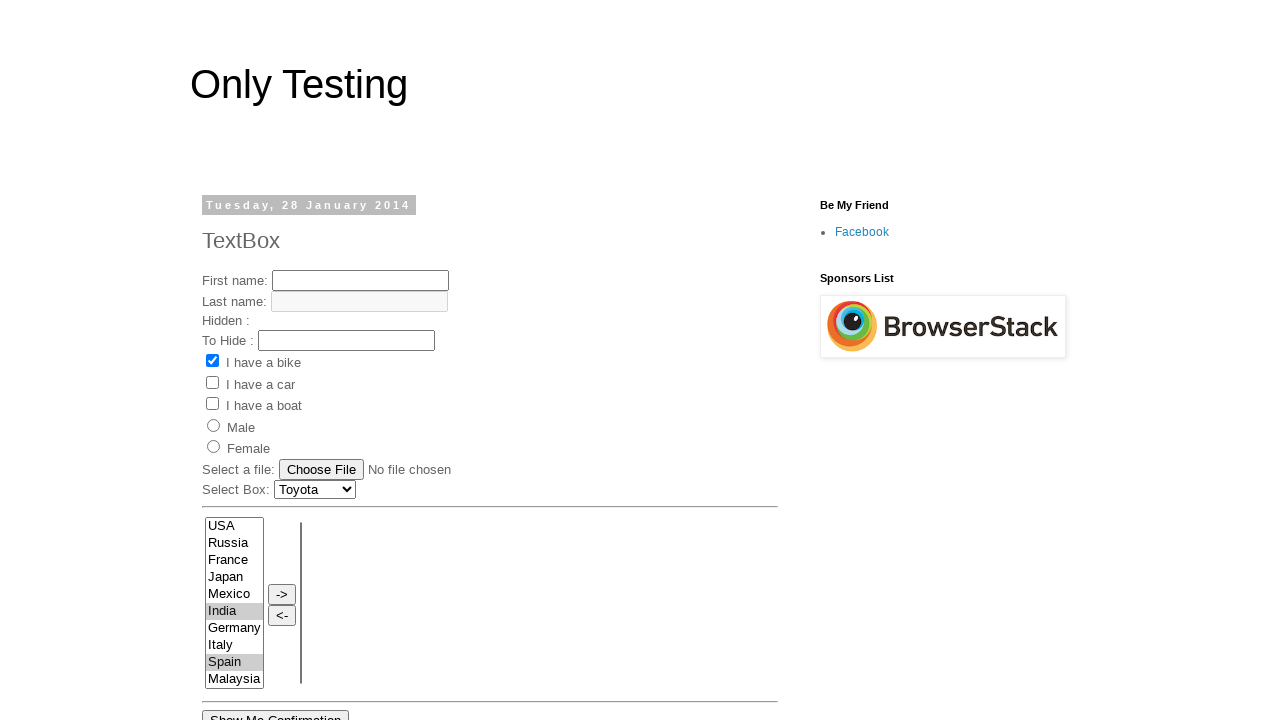

Deselected 'Spain' by selecting only 'India' on select[name='FromLB']
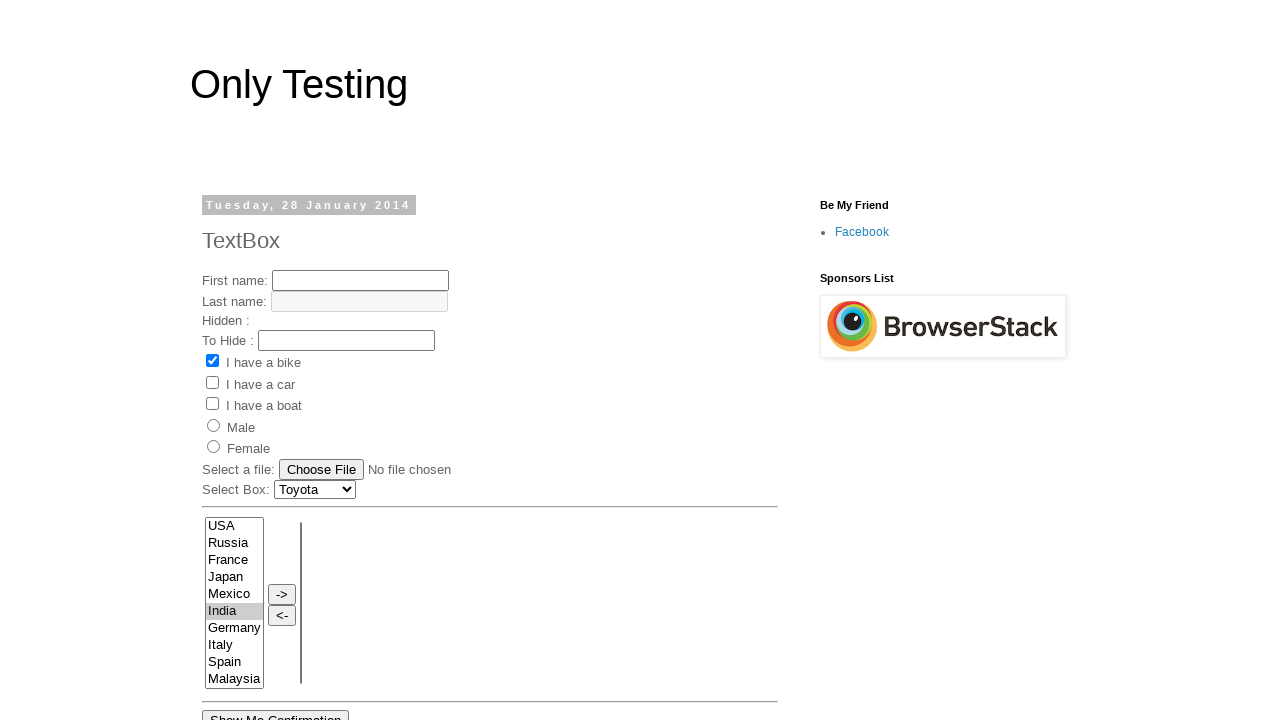

Re-selected 'Spain' and 'USA' in country multi-select listbox on select[name='FromLB']
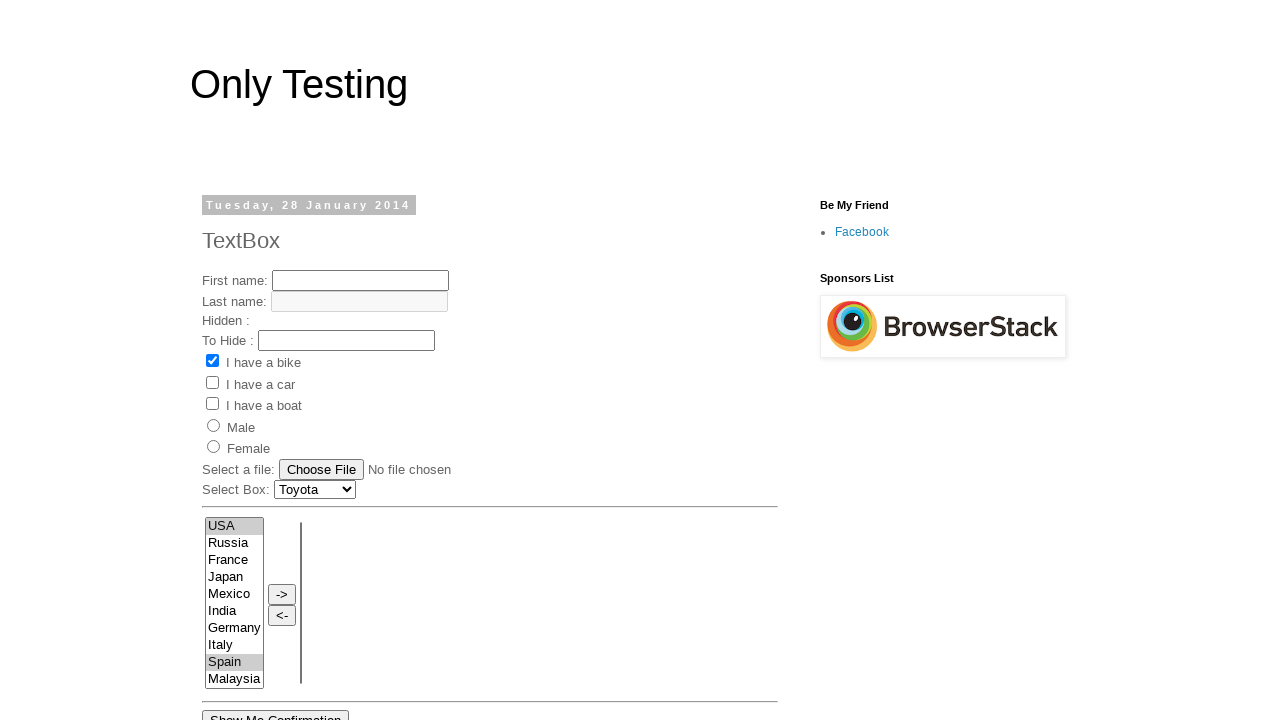

Deselected all options in country multi-select listbox on select[name='FromLB']
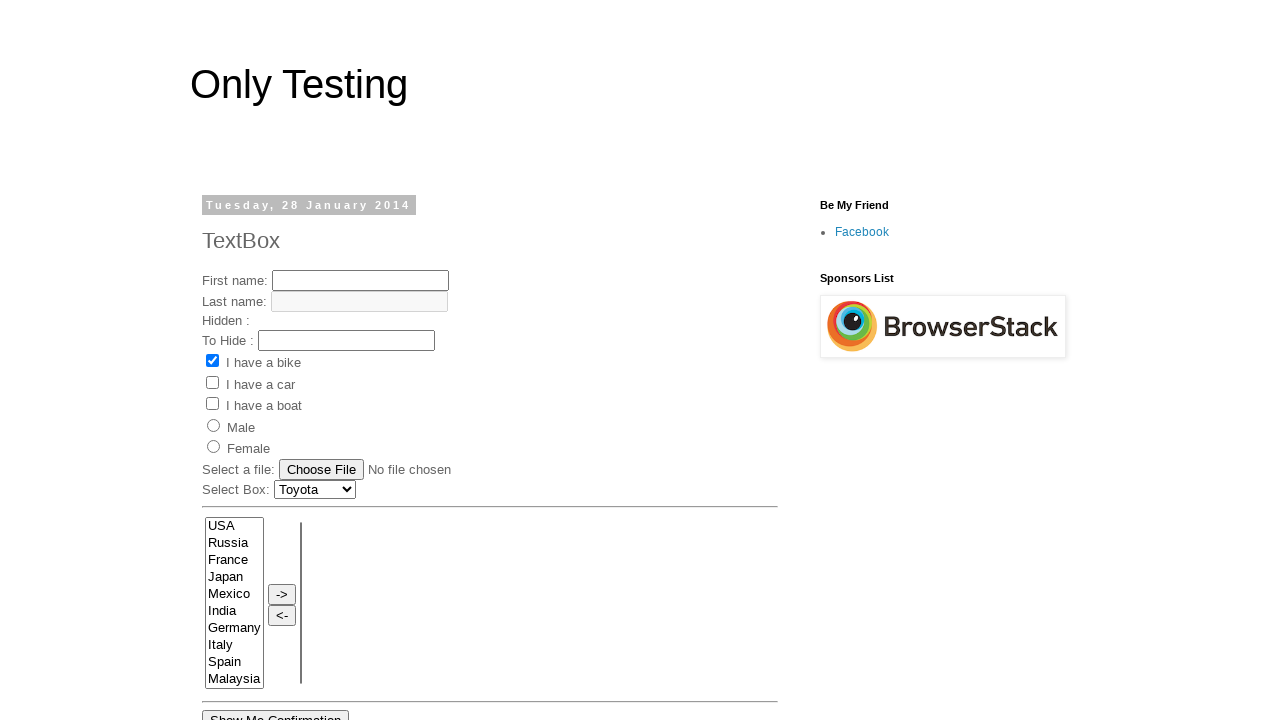

Selected 'India' as final selection in country multi-select listbox on select[name='FromLB']
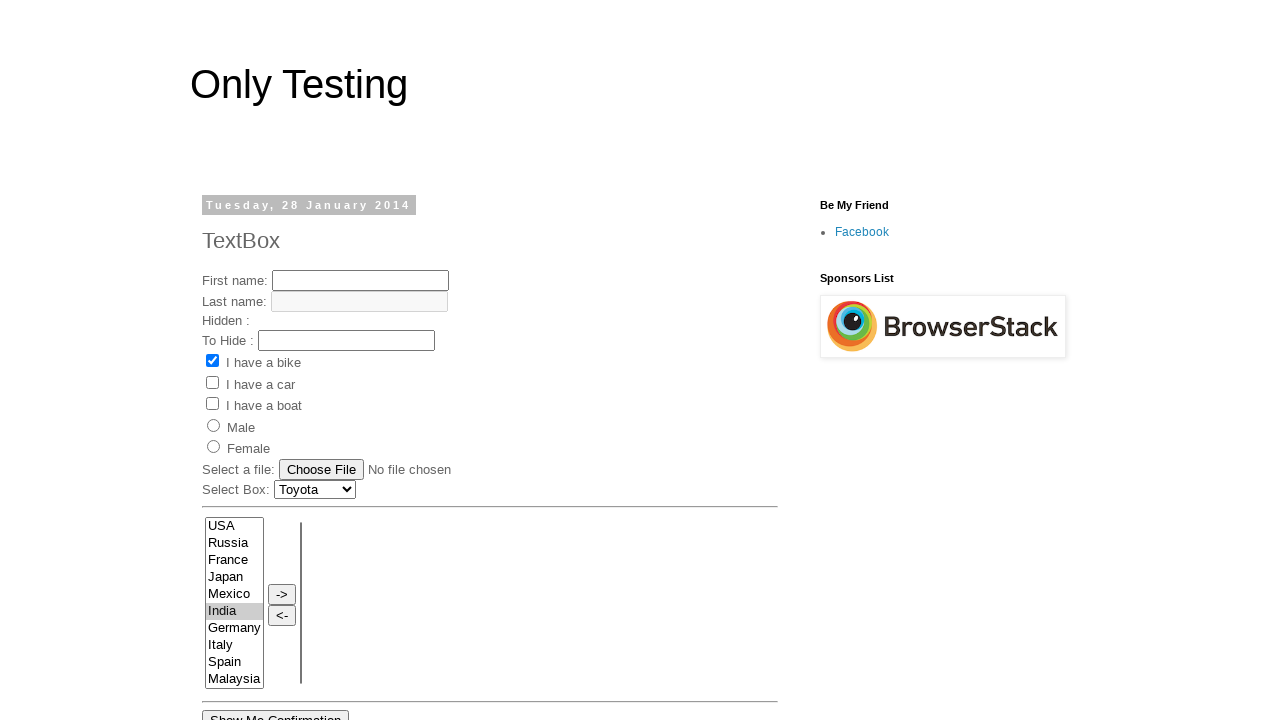

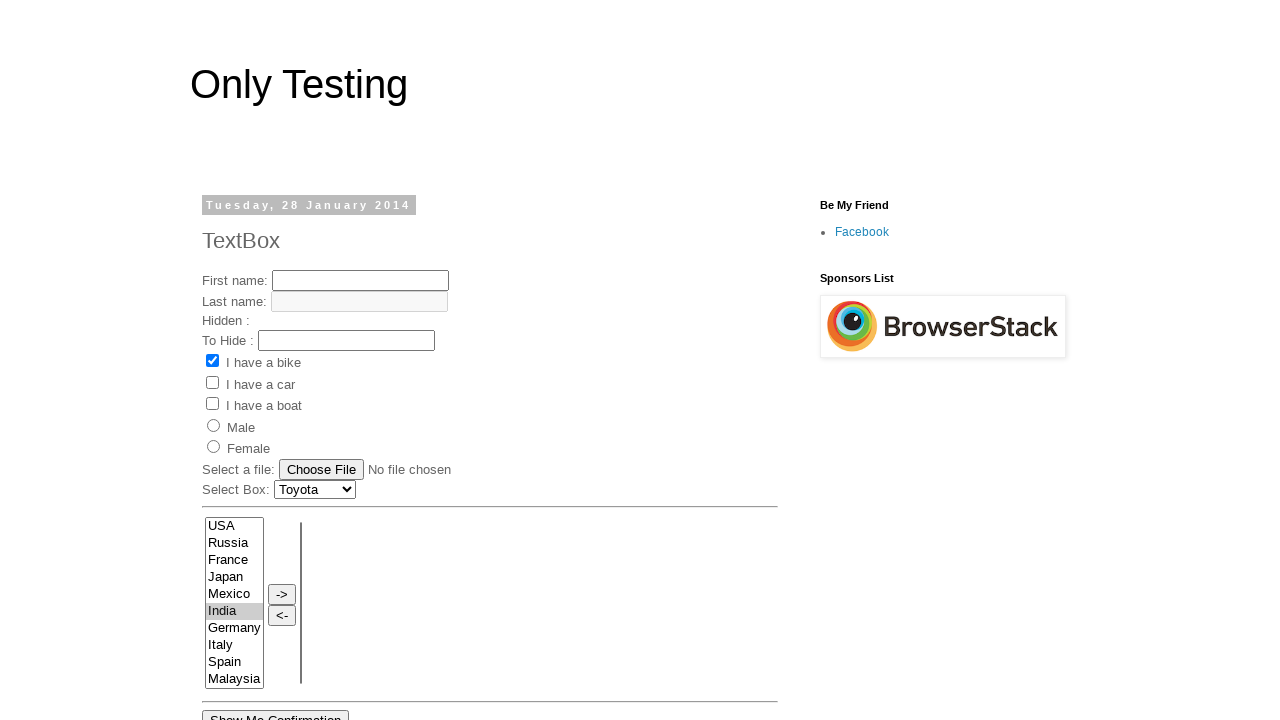